Tests image loading functionality by waiting for multiple images to load and verifying a specific image element

Starting URL: https://bonigarcia.dev/selenium-webdriver-java/loading-images.html

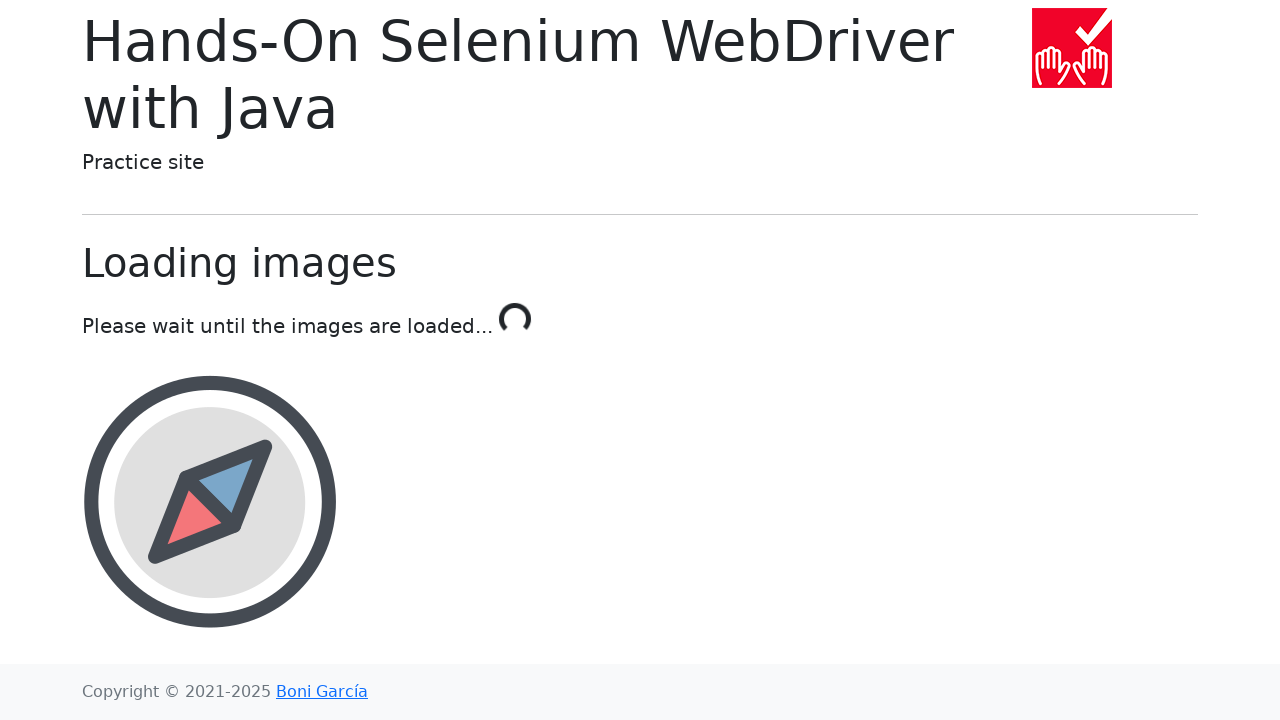

Waited for all 4 images to load on the page
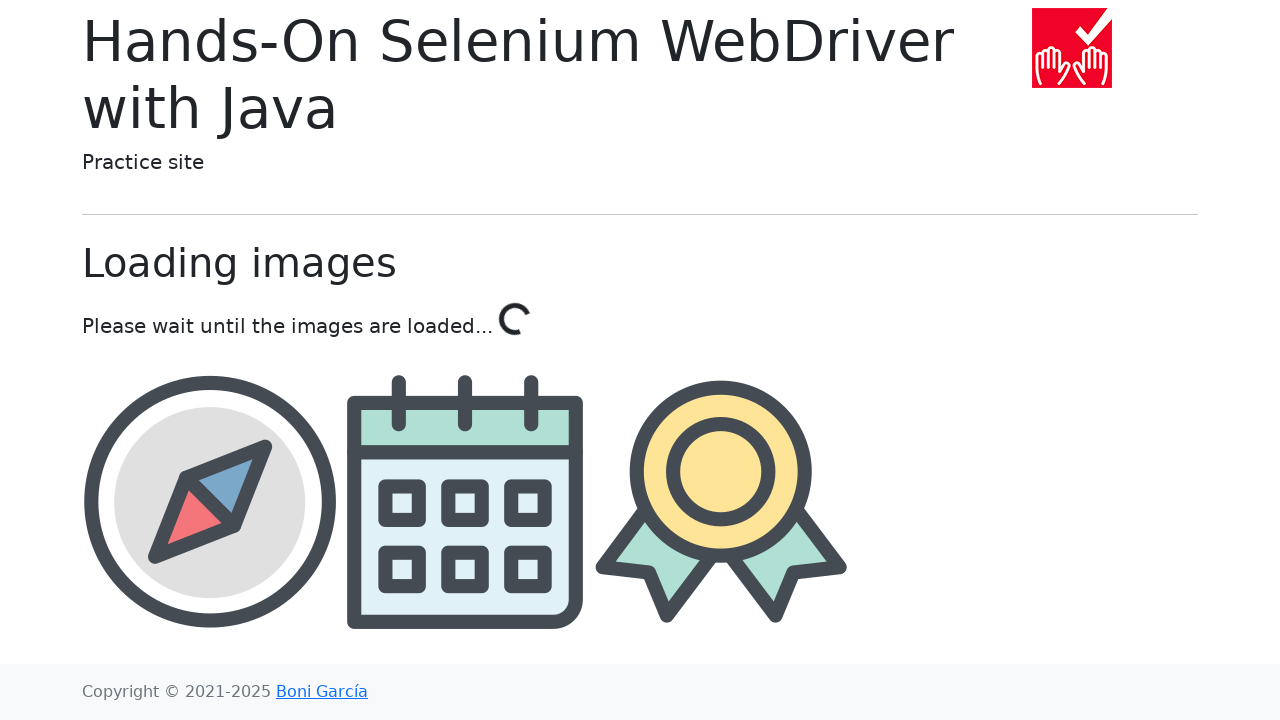

Located the award image element
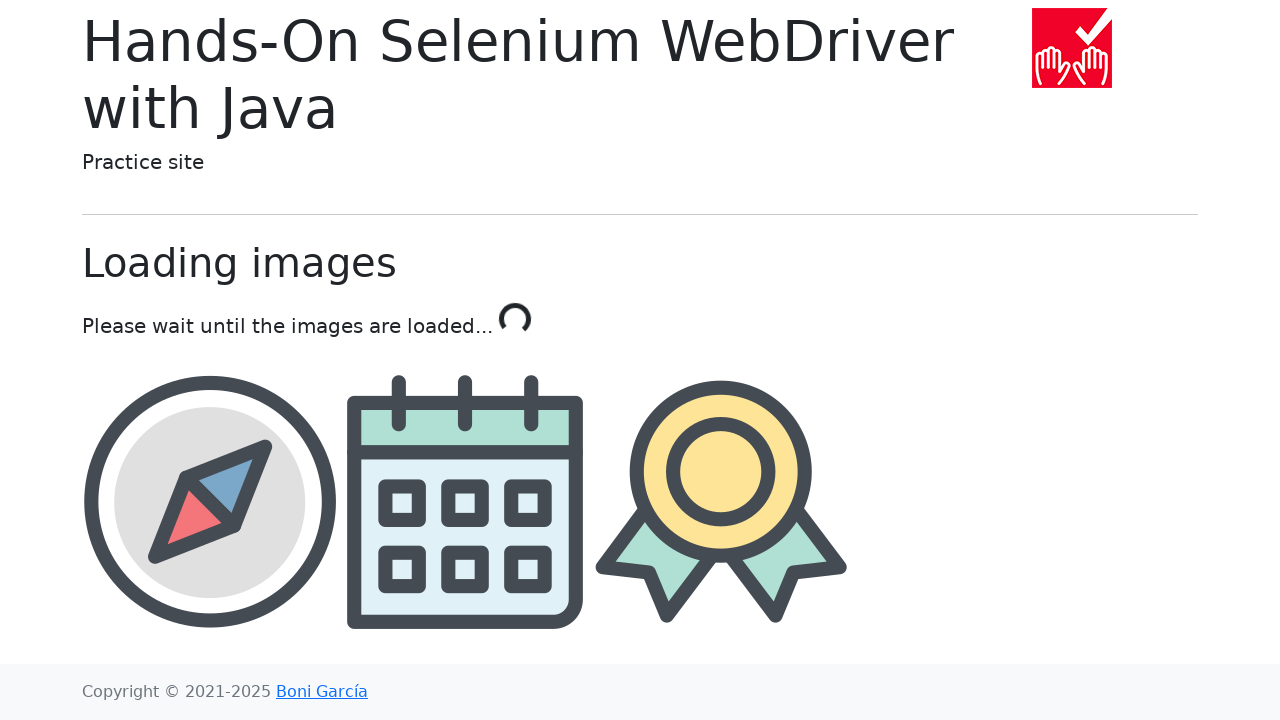

Retrieved src attribute from award image
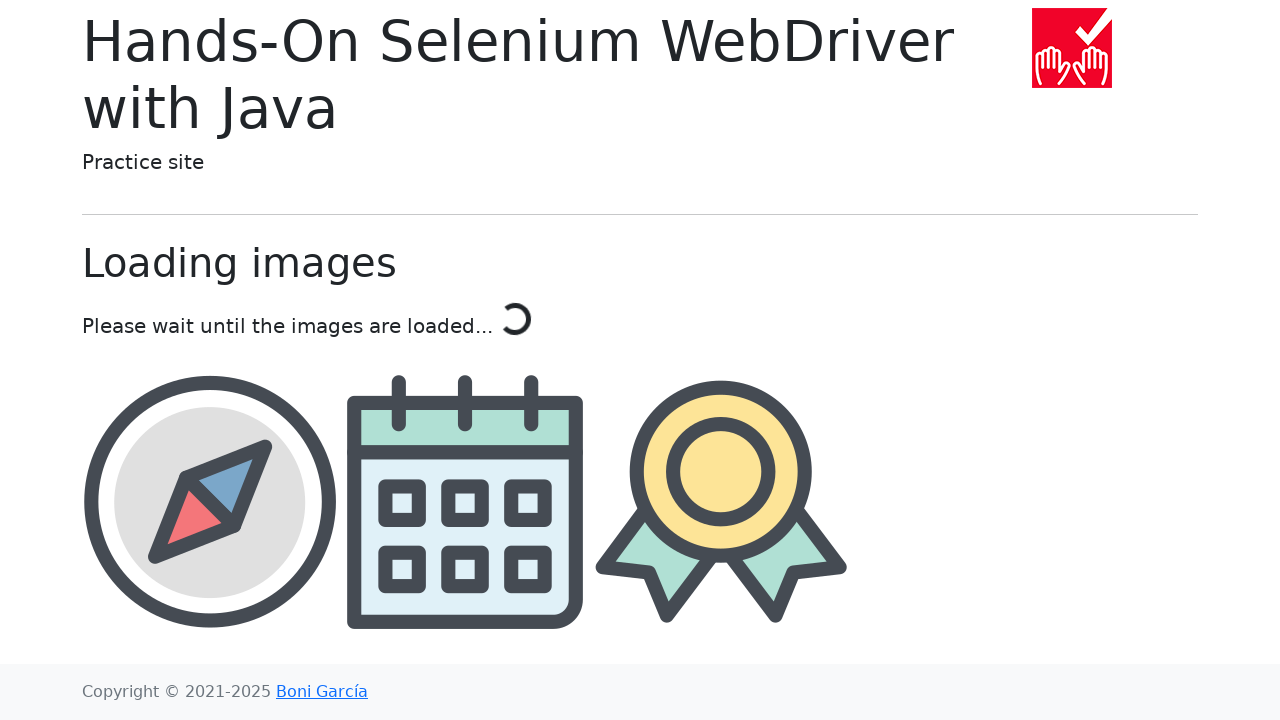

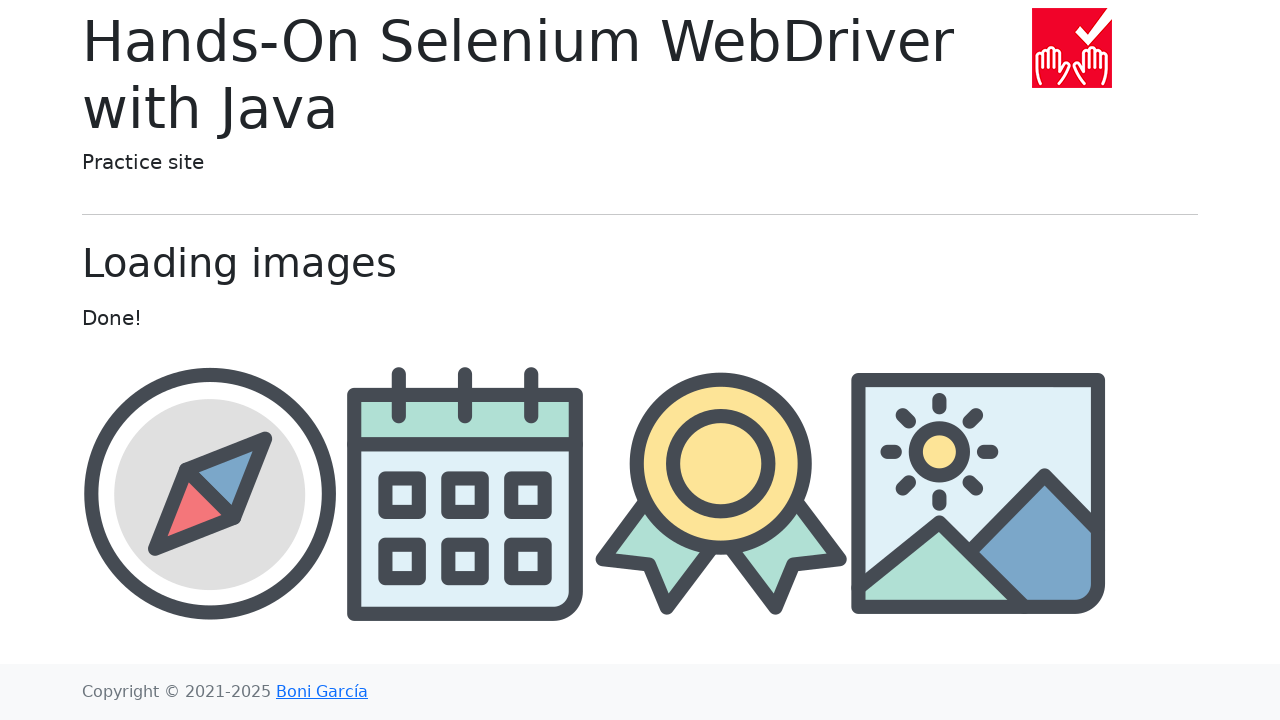